Tests text input functionality by entering a new name in an input field and clicking a button to update its label, then verifying the button text changed.

Starting URL: http://uitestingplayground.com/textinput

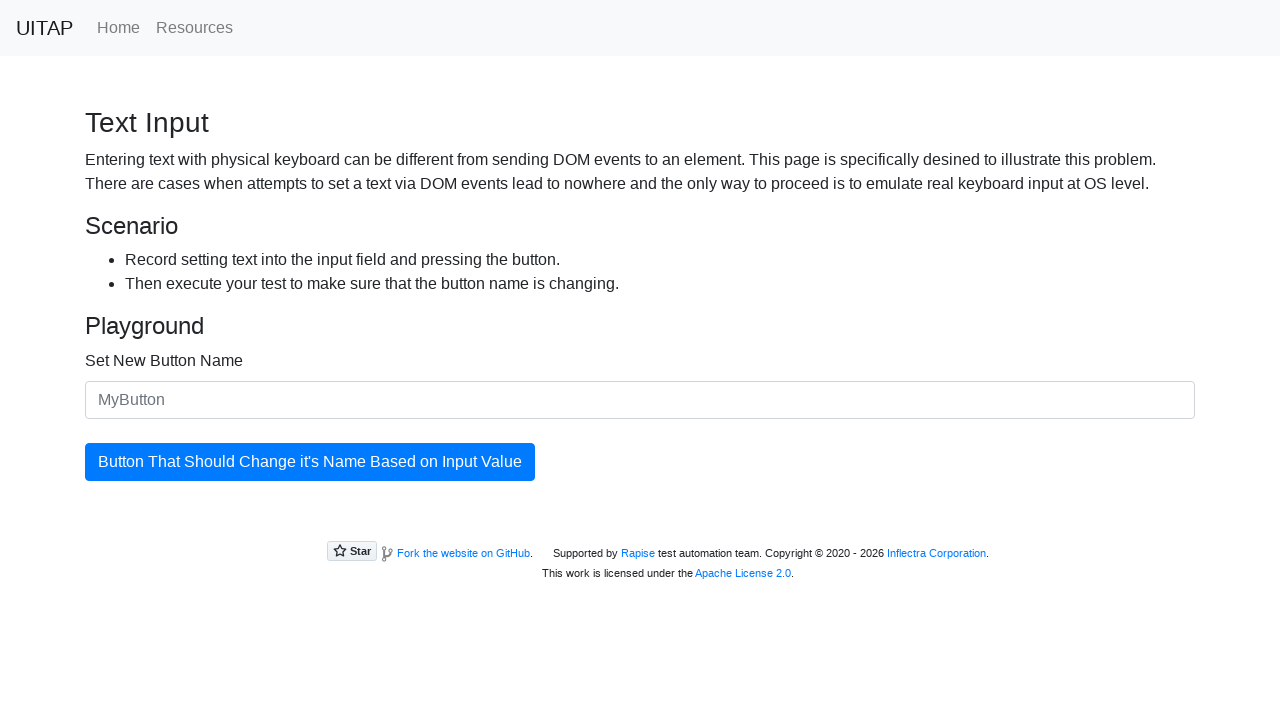

Entered 'SkyPro' in the text input field on #newButtonName
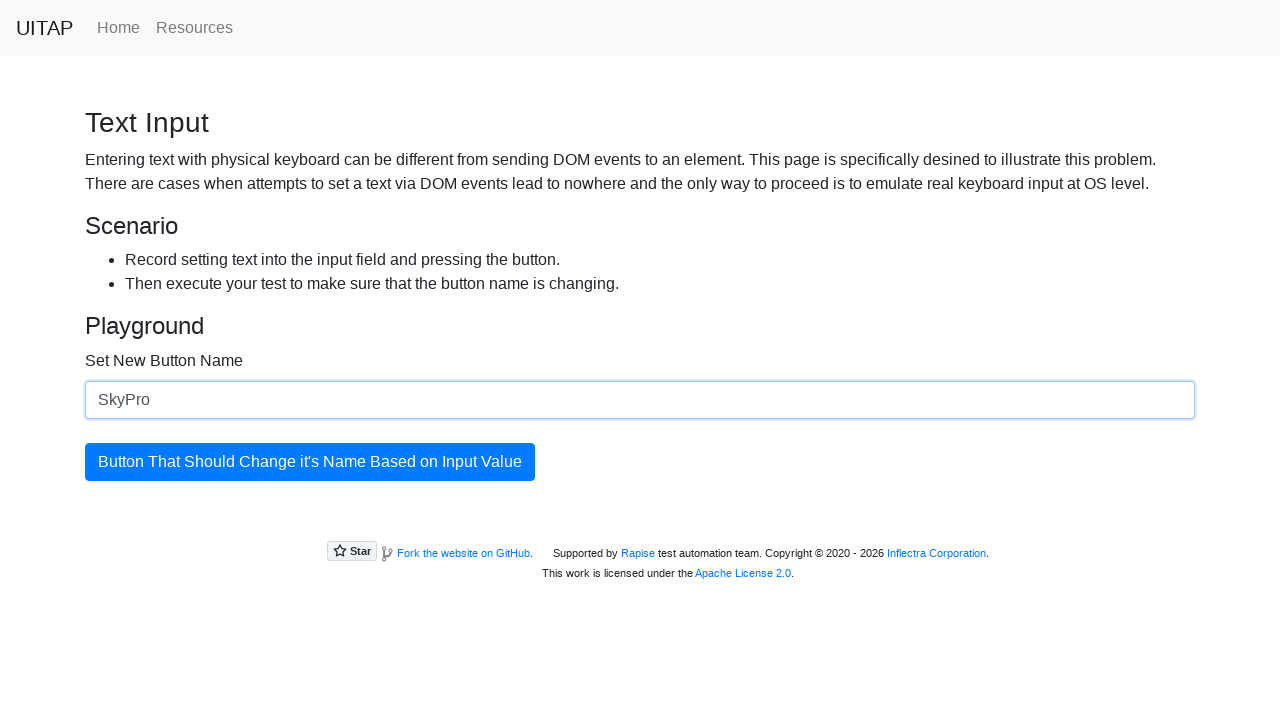

Clicked the update button at (310, 462) on #updatingButton
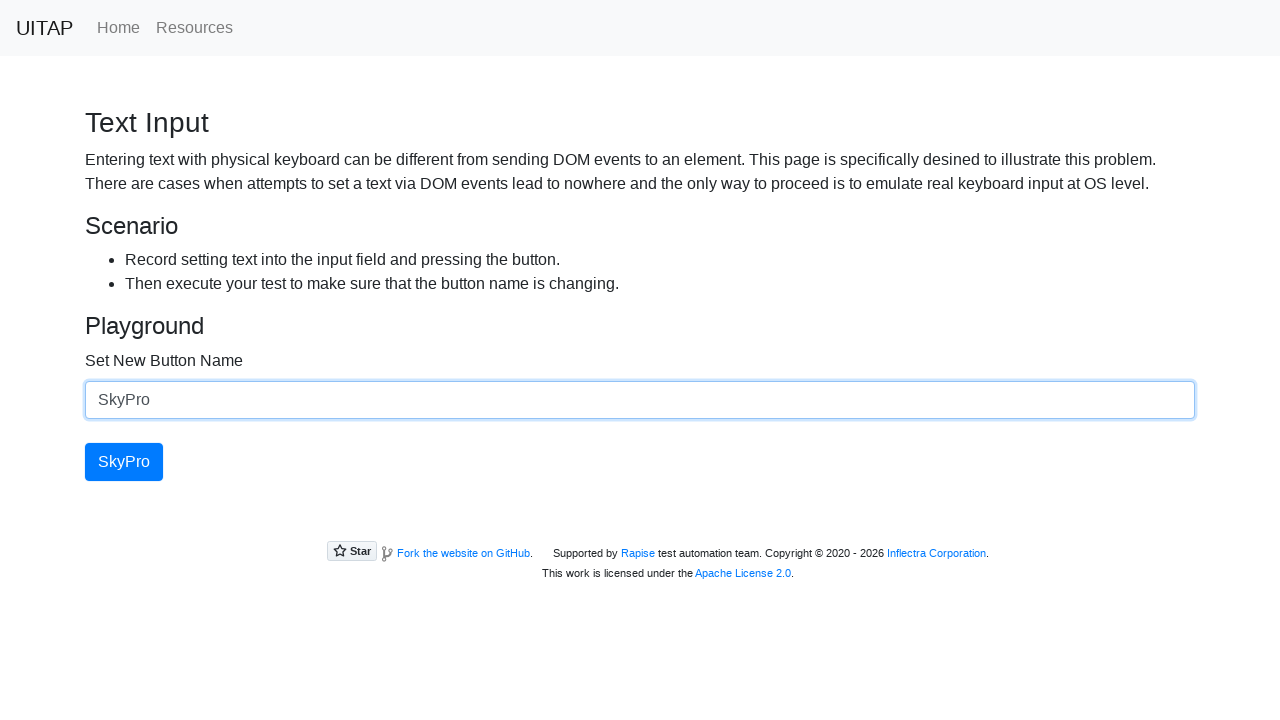

Verified the button text has been updated to 'SkyPro'
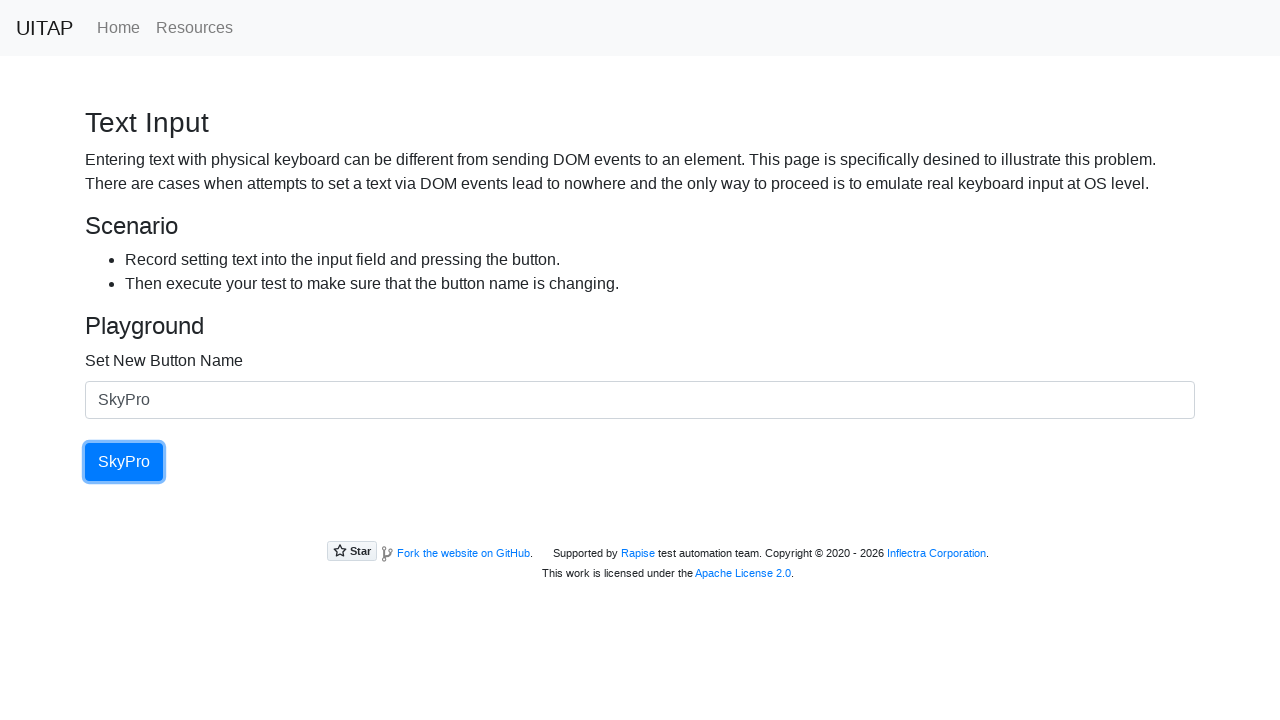

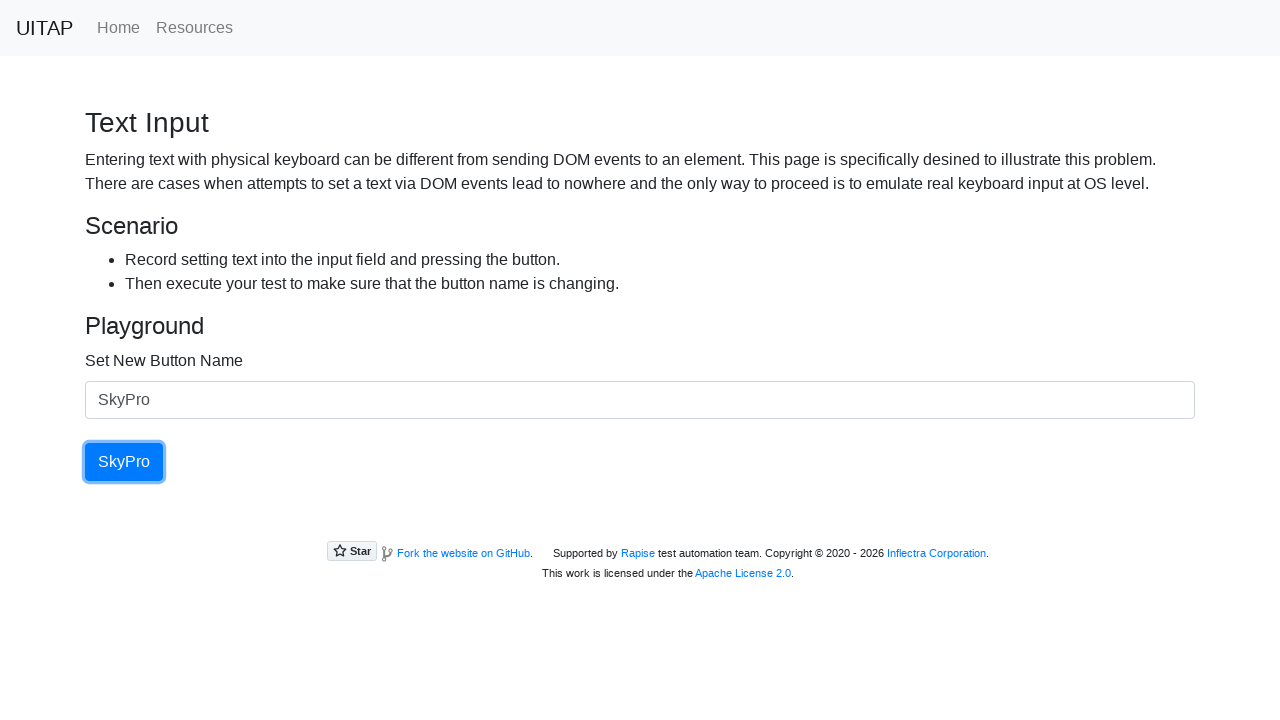